Demonstrates CSS selector usage by filling a text input field on a contact form page using various CSS selector strategies

Starting URL: http://www.mycontactform.com

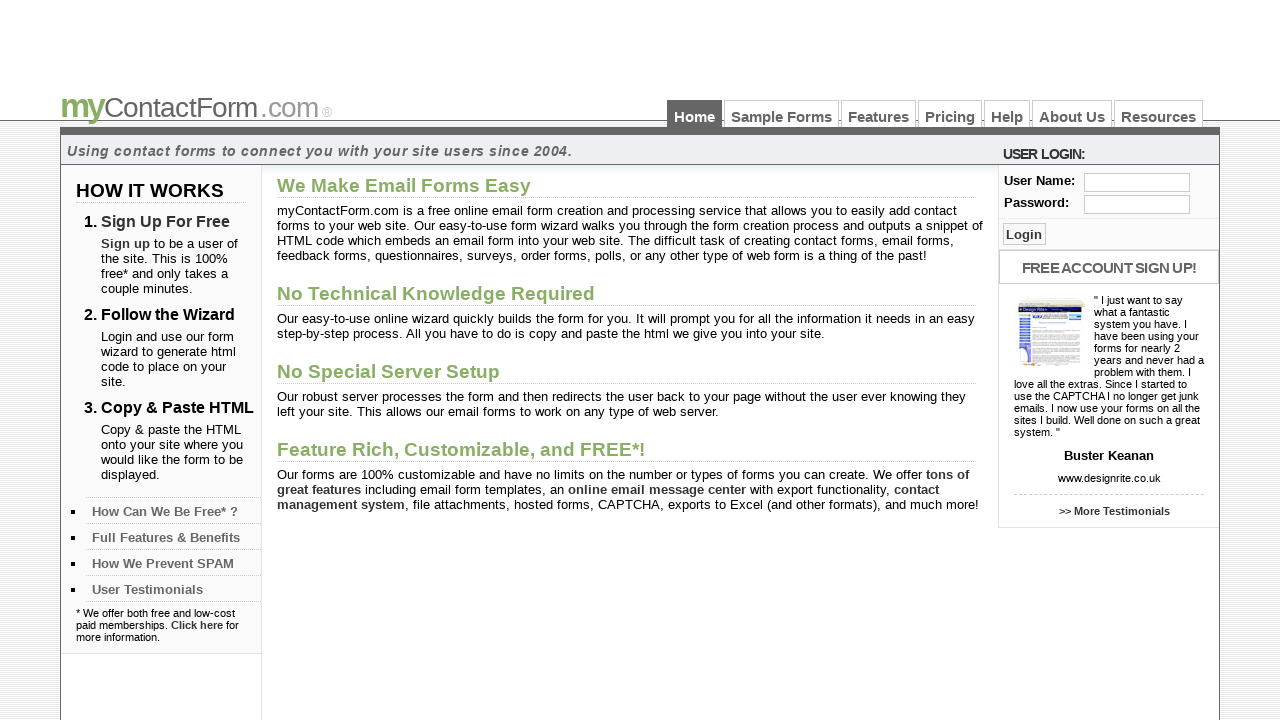

Filled user input field with 'testuser2024' using id CSS selector on #user
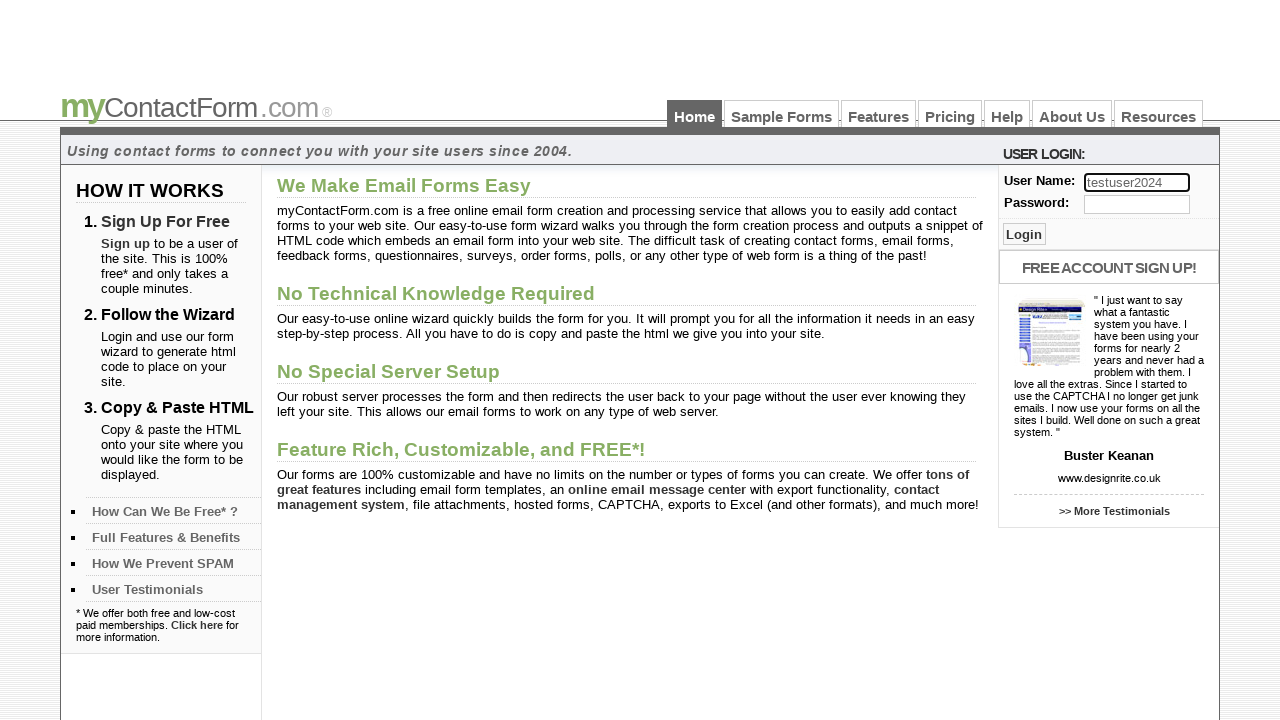

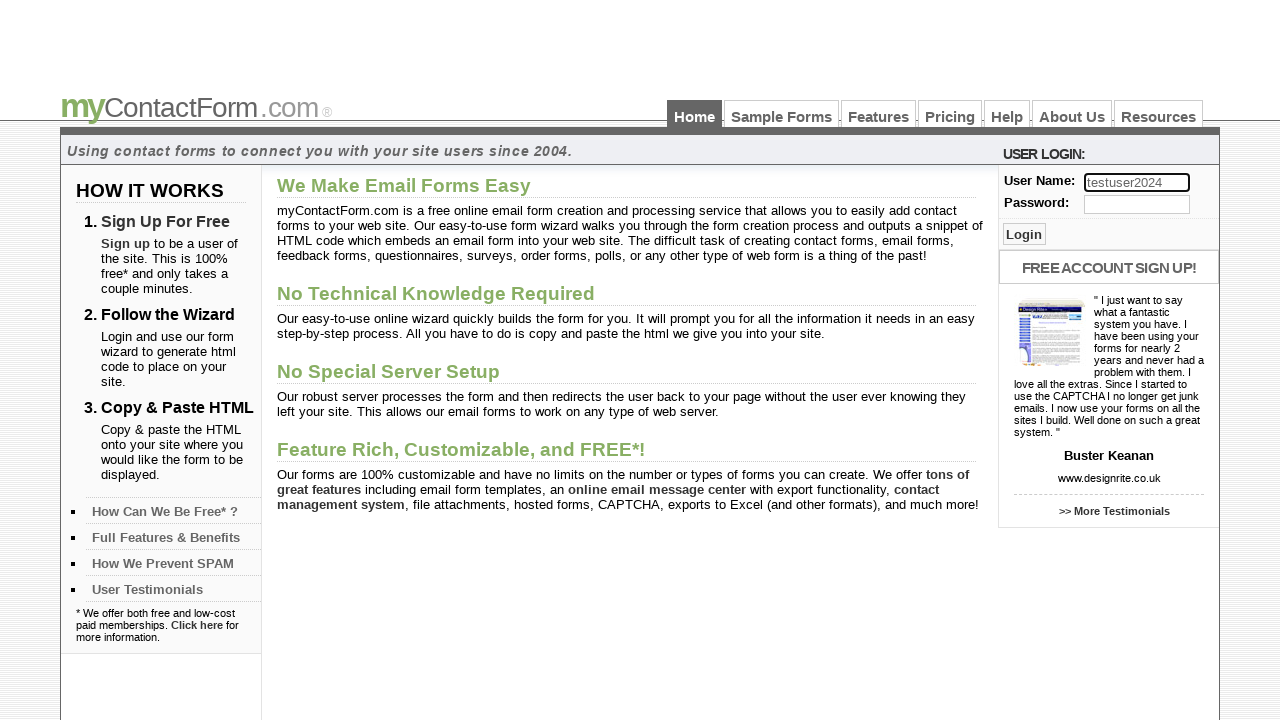